Tests the jQuery UI selectable widget by selecting multiple items (Item 1 through Item 7) while holding the Control key to demonstrate multi-selection functionality.

Starting URL: https://jqueryui.com/selectable/

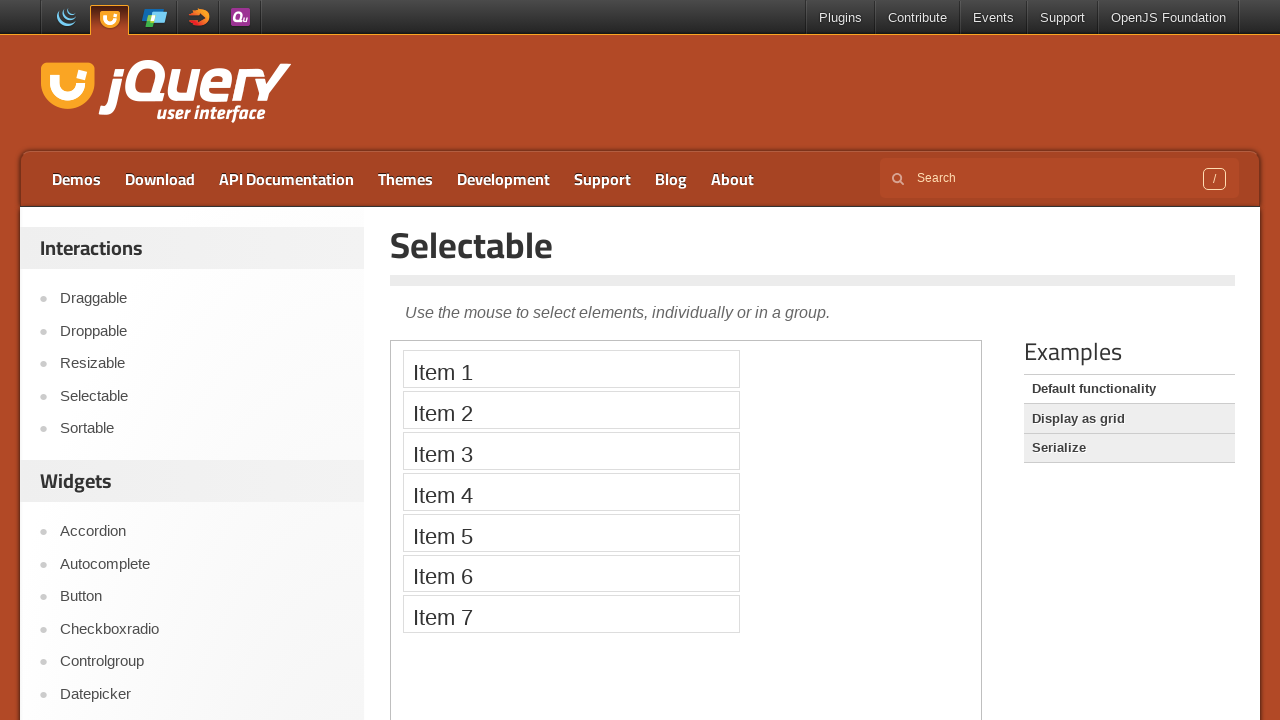

Located iframe containing the selectable demo
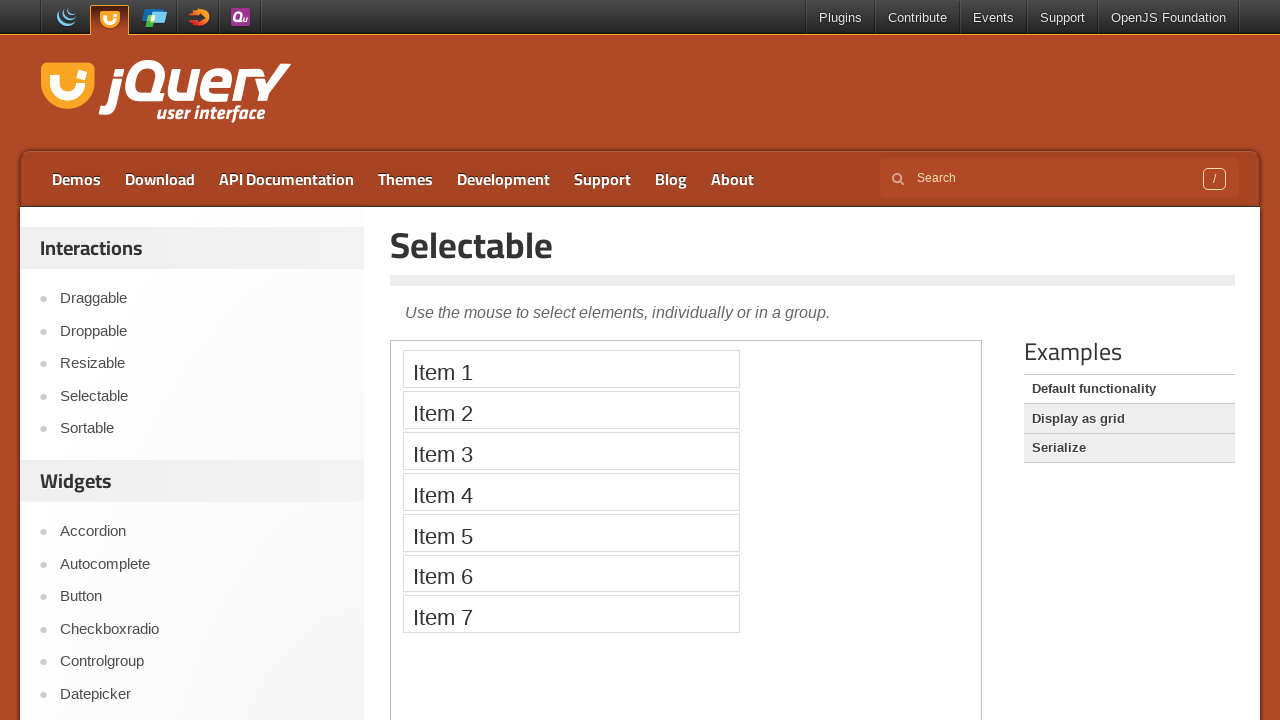

Selected Item 1 with Control key held at (571, 369) on iframe >> nth=0 >> internal:control=enter-frame >> xpath=//li[text()='Item 1']
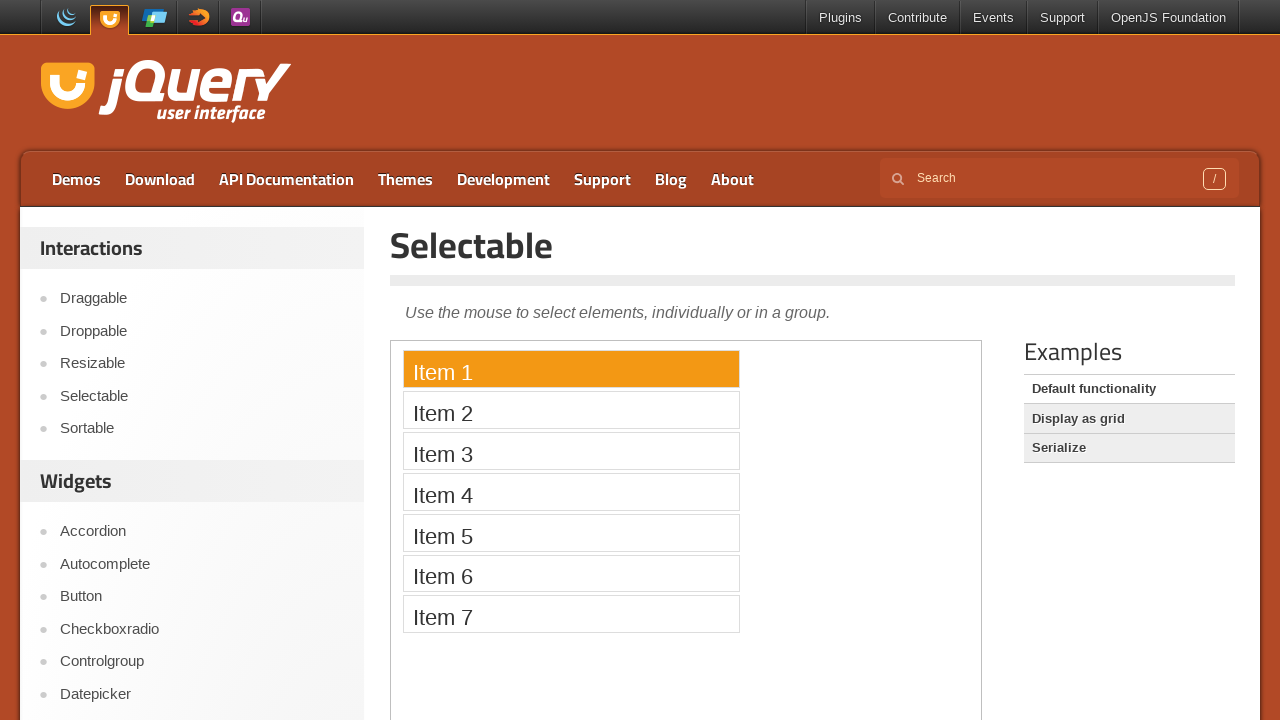

Selected Item 2 with Control key held at (571, 410) on iframe >> nth=0 >> internal:control=enter-frame >> xpath=//li[text()='Item 2']
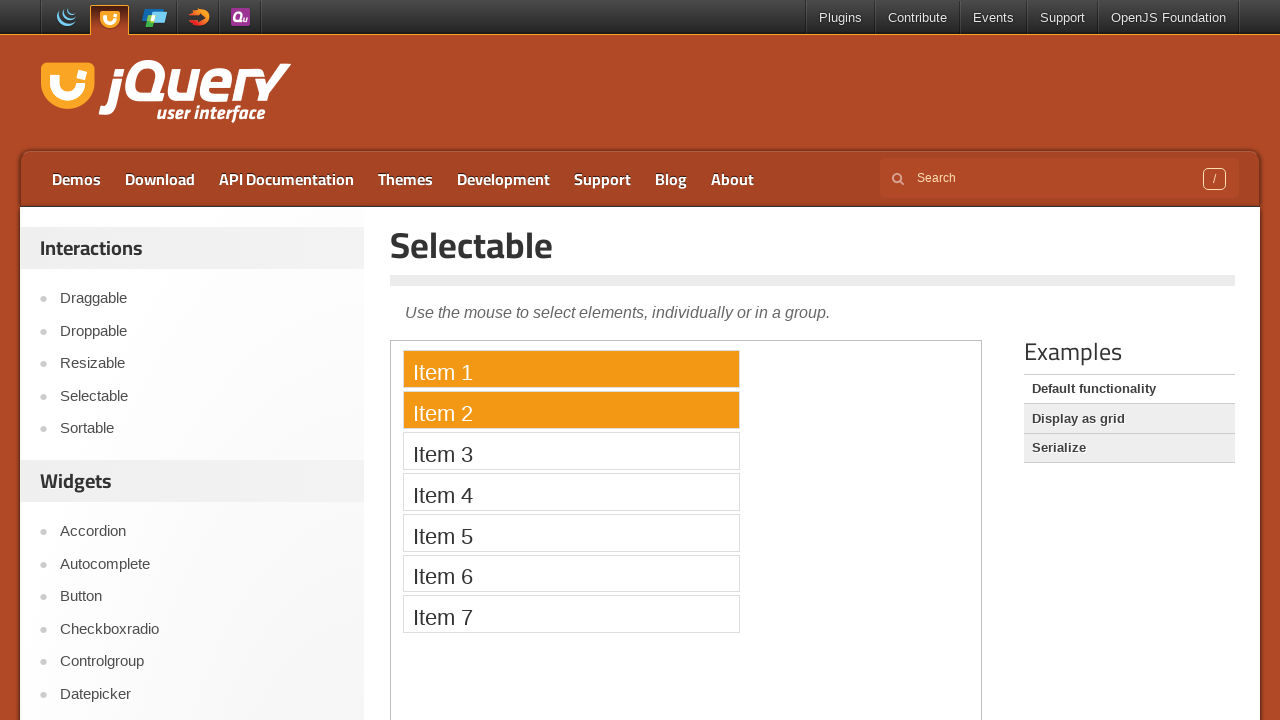

Selected Item 3 with Control key held at (571, 451) on iframe >> nth=0 >> internal:control=enter-frame >> xpath=//li[text()='Item 3']
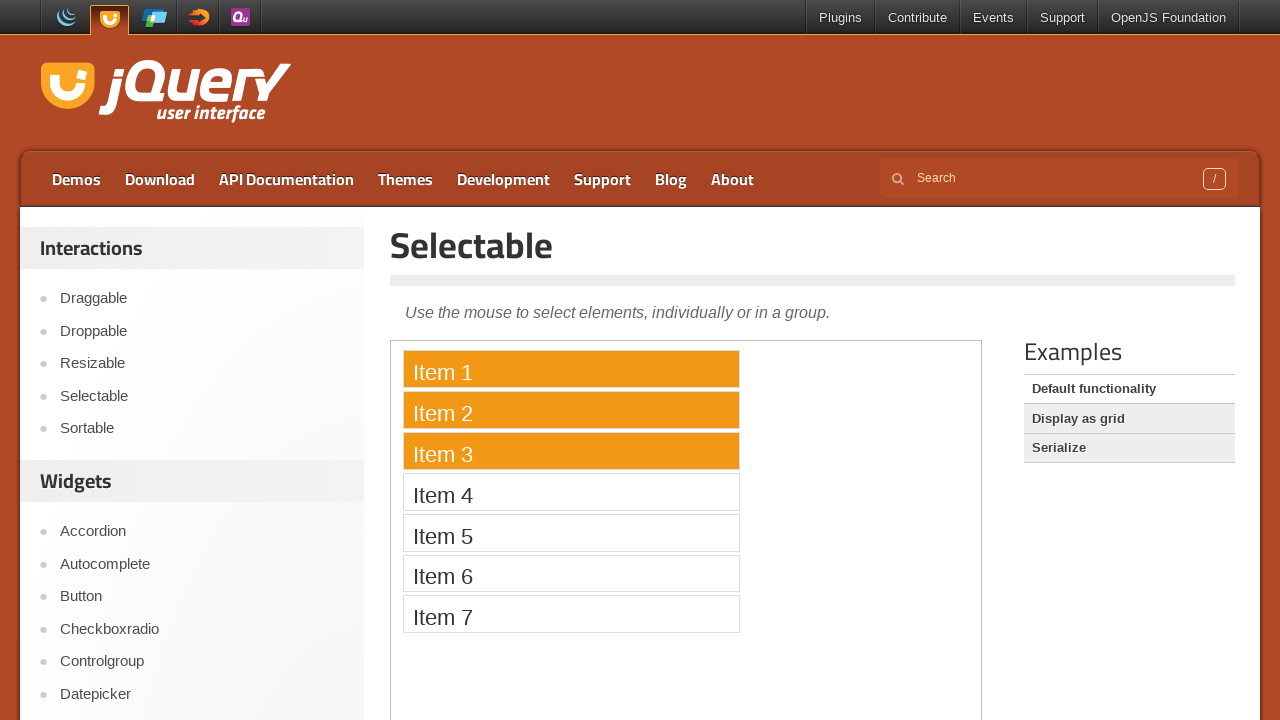

Selected Item 4 with Control key held at (571, 492) on iframe >> nth=0 >> internal:control=enter-frame >> xpath=//li[text()='Item 4']
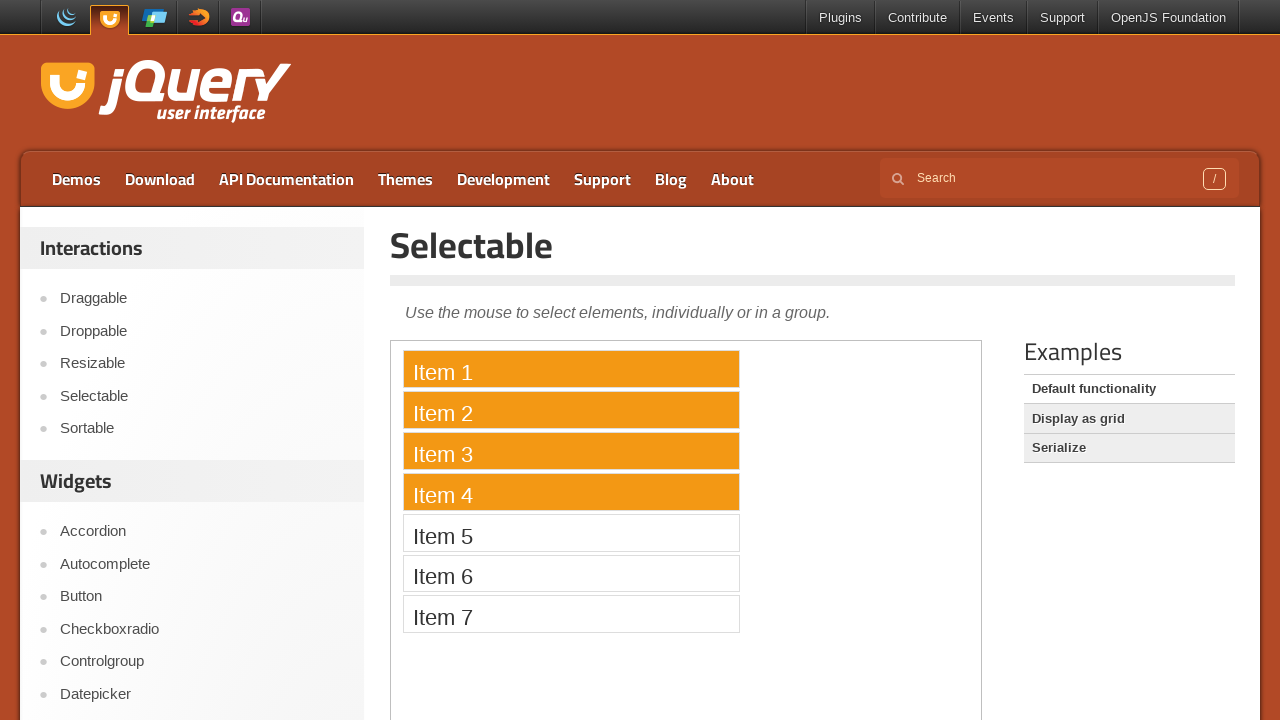

Selected Item 5 with Control key held at (571, 532) on iframe >> nth=0 >> internal:control=enter-frame >> xpath=//li[text()='Item 5']
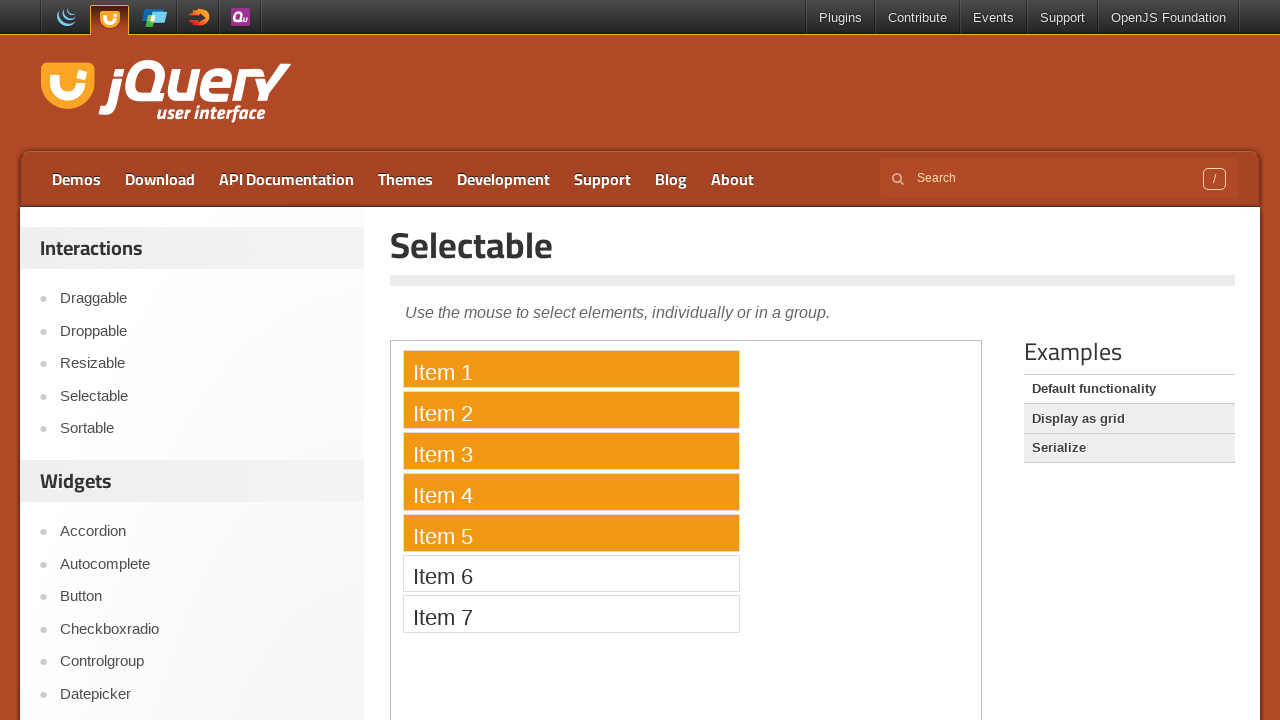

Selected Item 6 with Control key held at (571, 573) on iframe >> nth=0 >> internal:control=enter-frame >> xpath=//li[text()='Item 6']
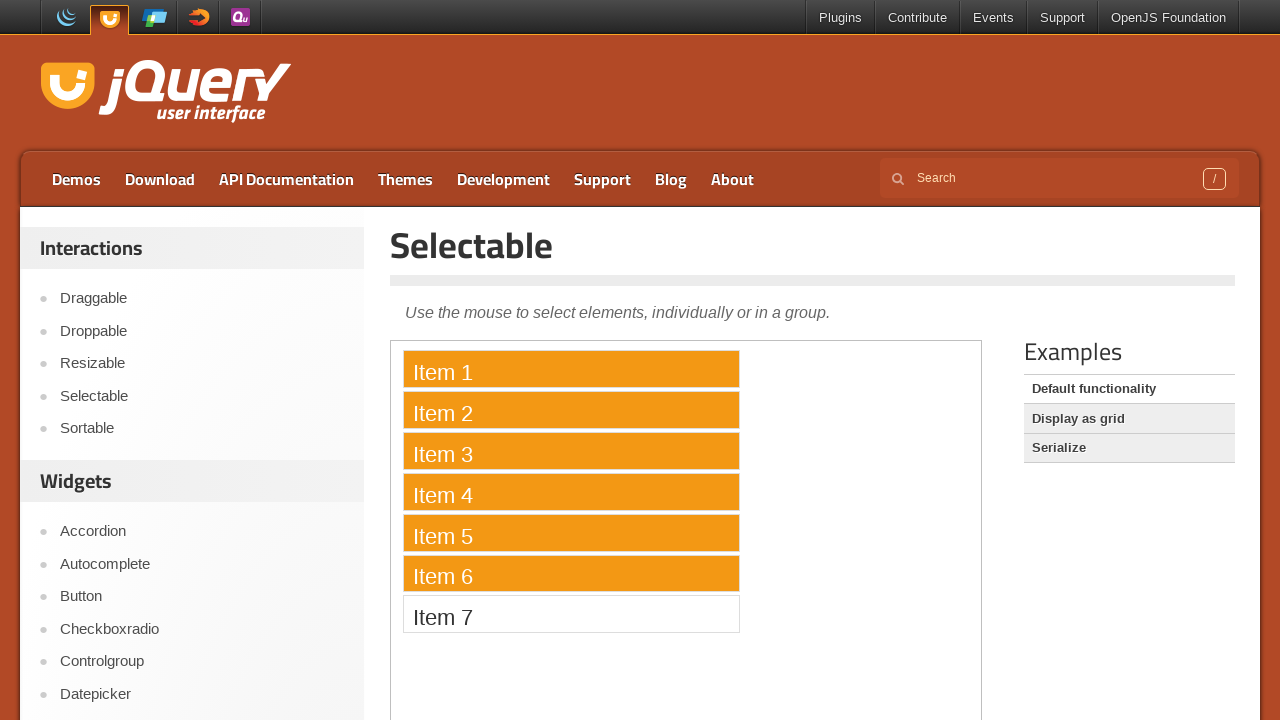

Selected Item 7 with Control key held at (571, 614) on iframe >> nth=0 >> internal:control=enter-frame >> xpath=//li[text()='Item 7']
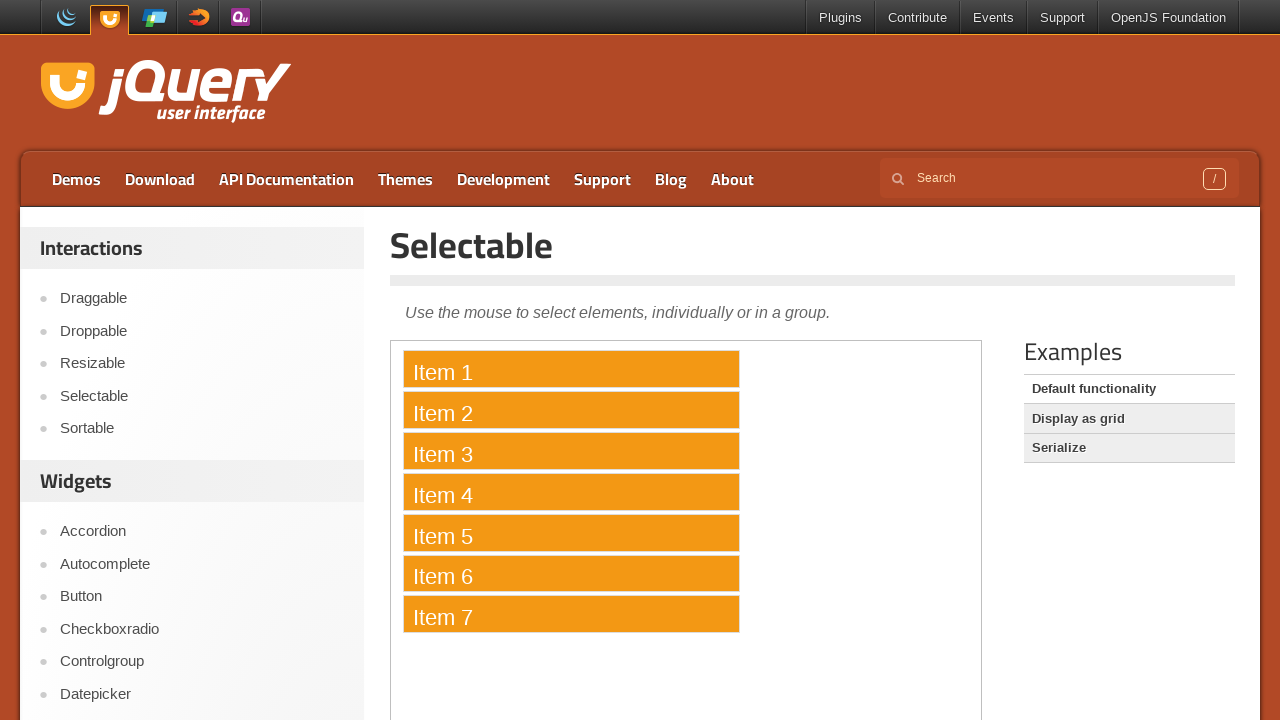

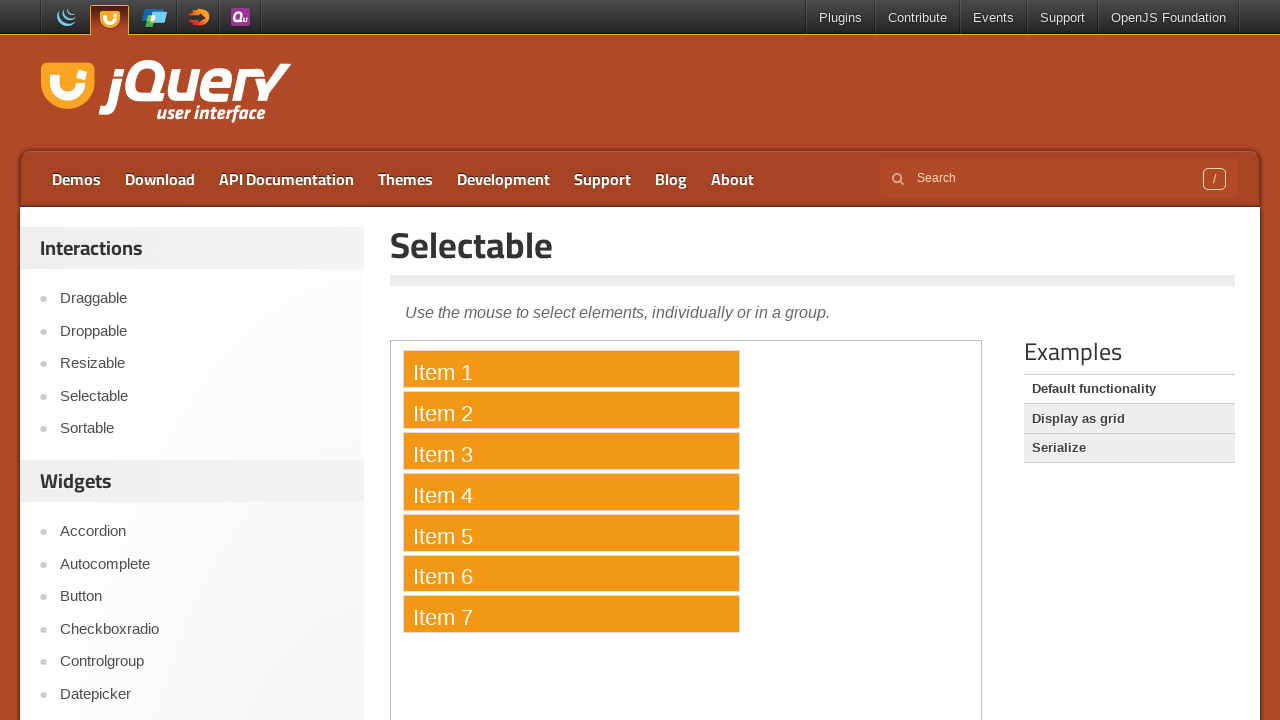